Tests window handling by clicking a button to open a new tab, switching to it, verifying content, then closing the new tab and switching back

Starting URL: https://practice-automation.com/window-operations/

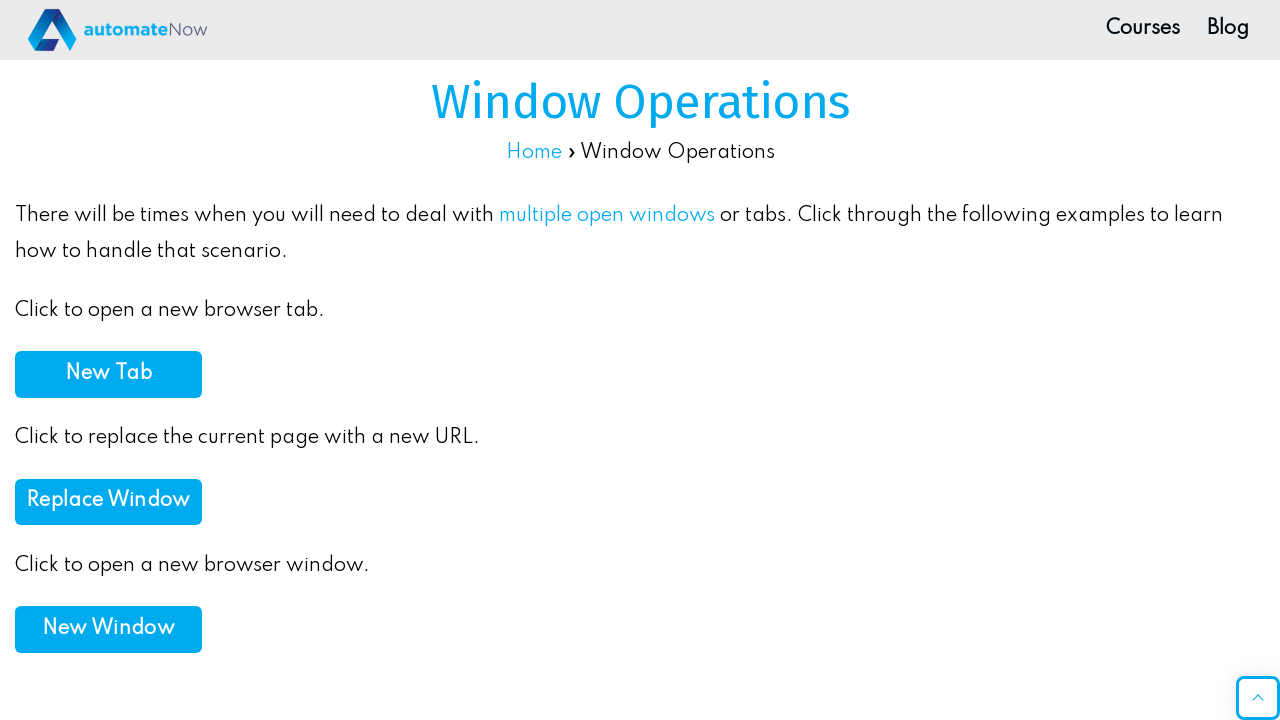

Clicked button to open new tab at (108, 374) on xpath=//button[contains(@onclick,'newTab()')]
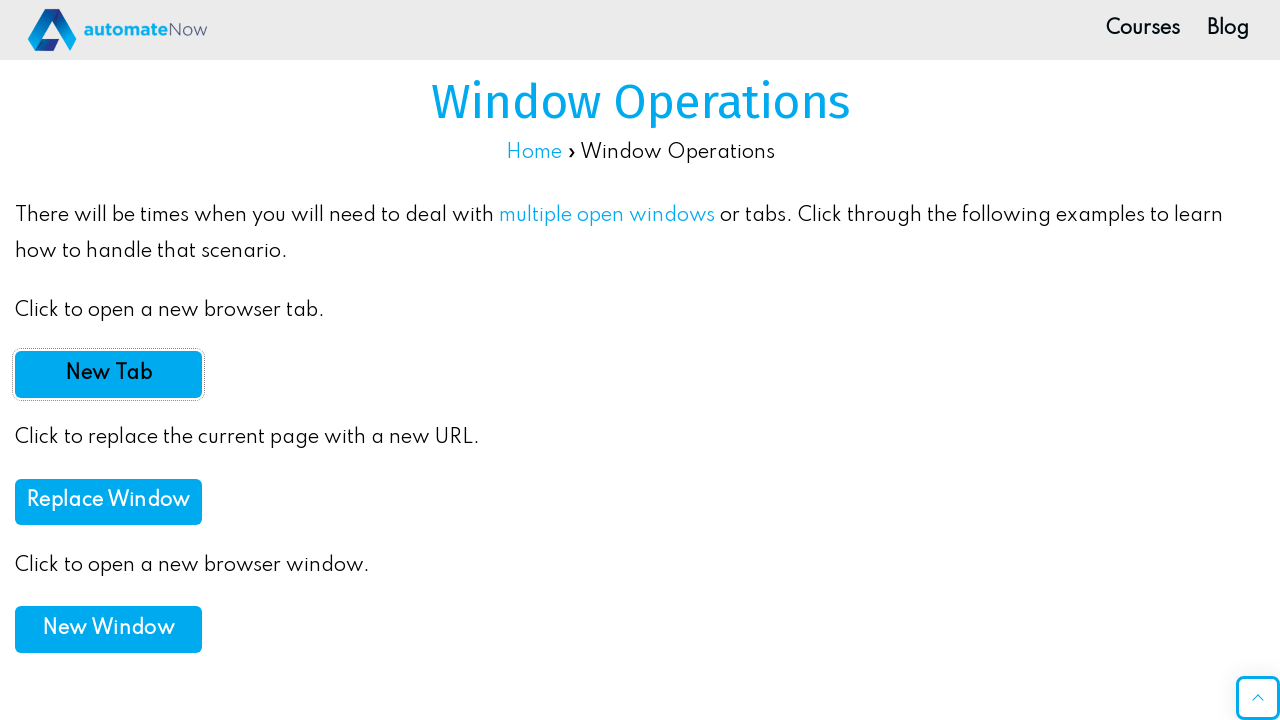

Switched to new tab and waited for page load
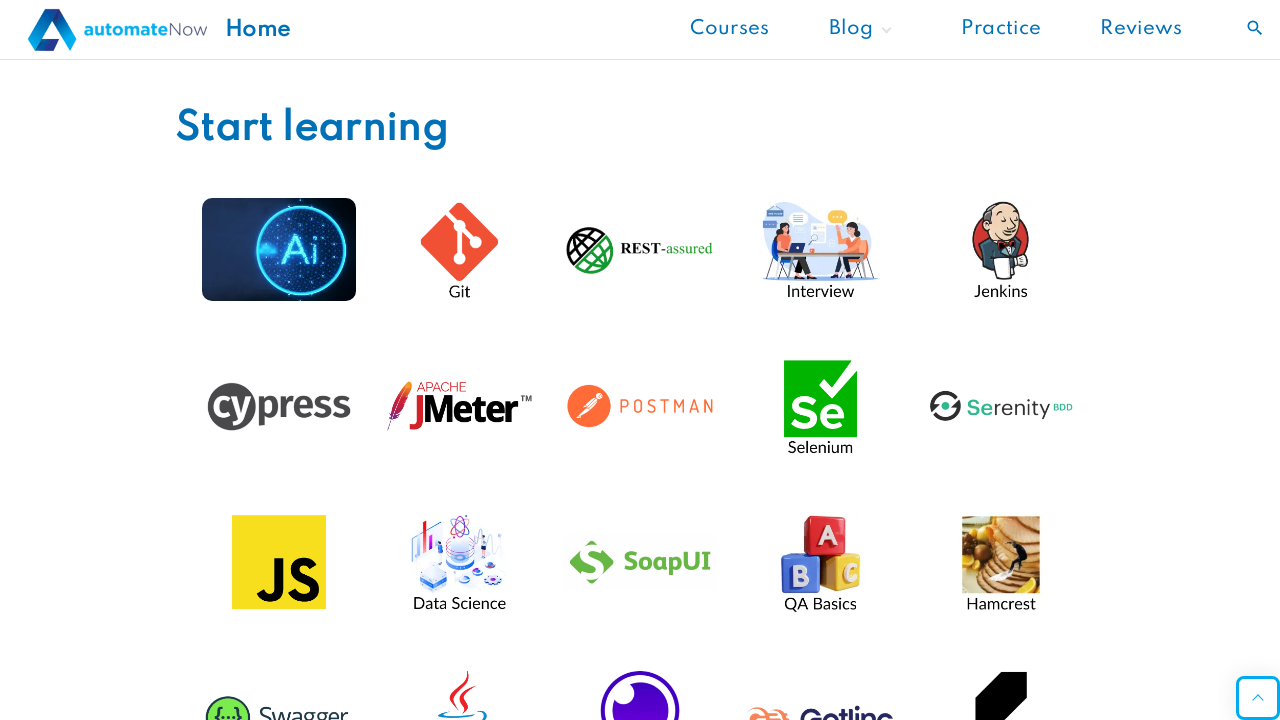

Verified 'Start learning' text is present on new page
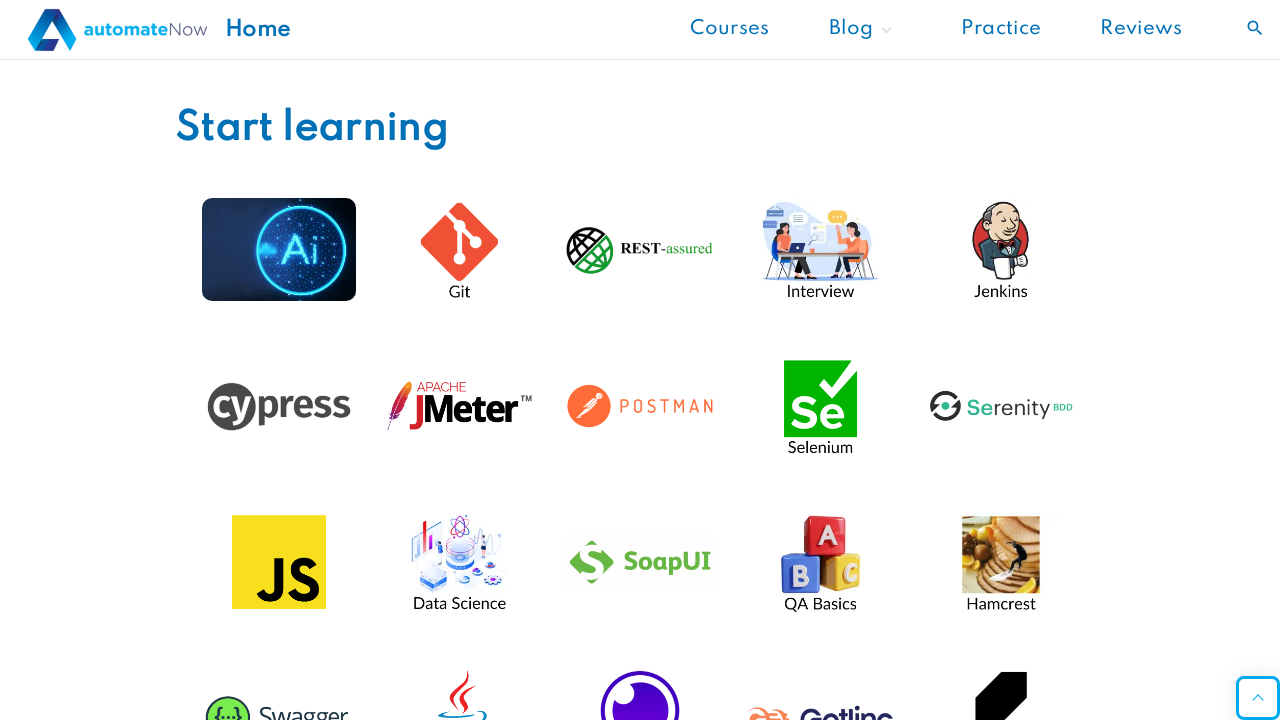

Closed the new tab
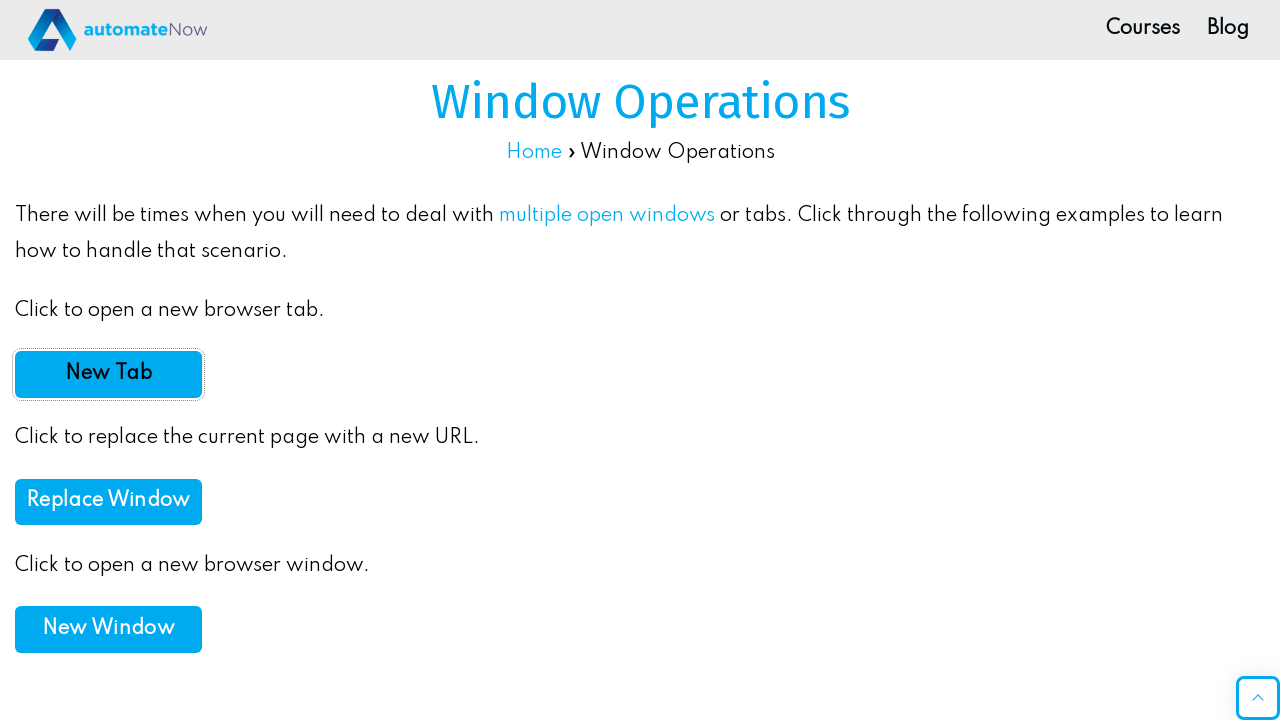

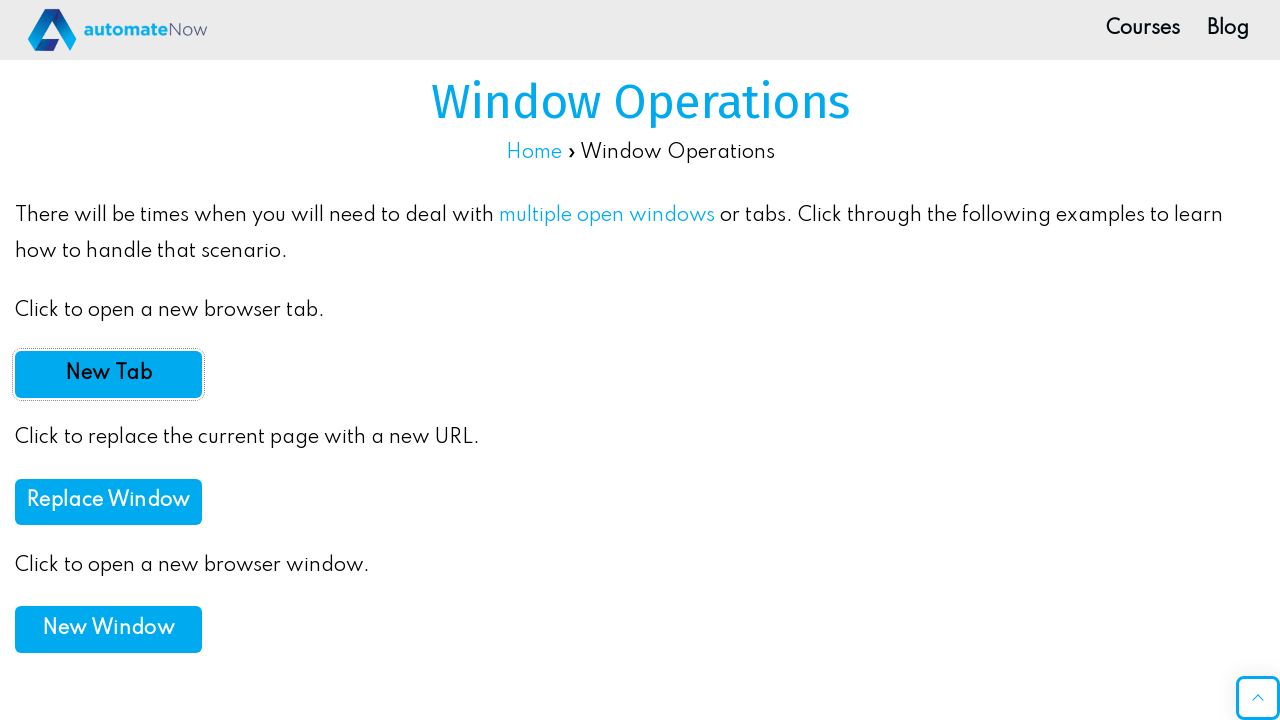